Tests that the complete all checkbox updates state when individual items are completed or cleared

Starting URL: https://demo.playwright.dev/todomvc

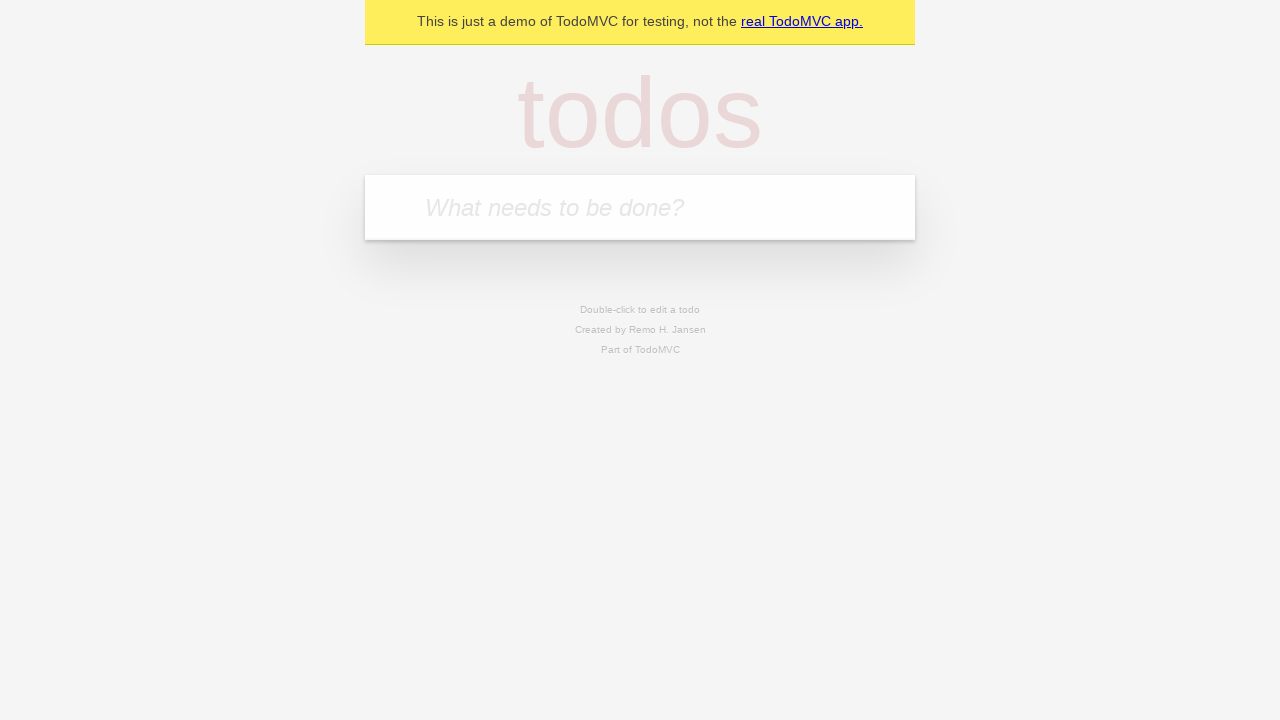

Filled todo input with 'buy some cheese' on internal:attr=[placeholder="What needs to be done?"i]
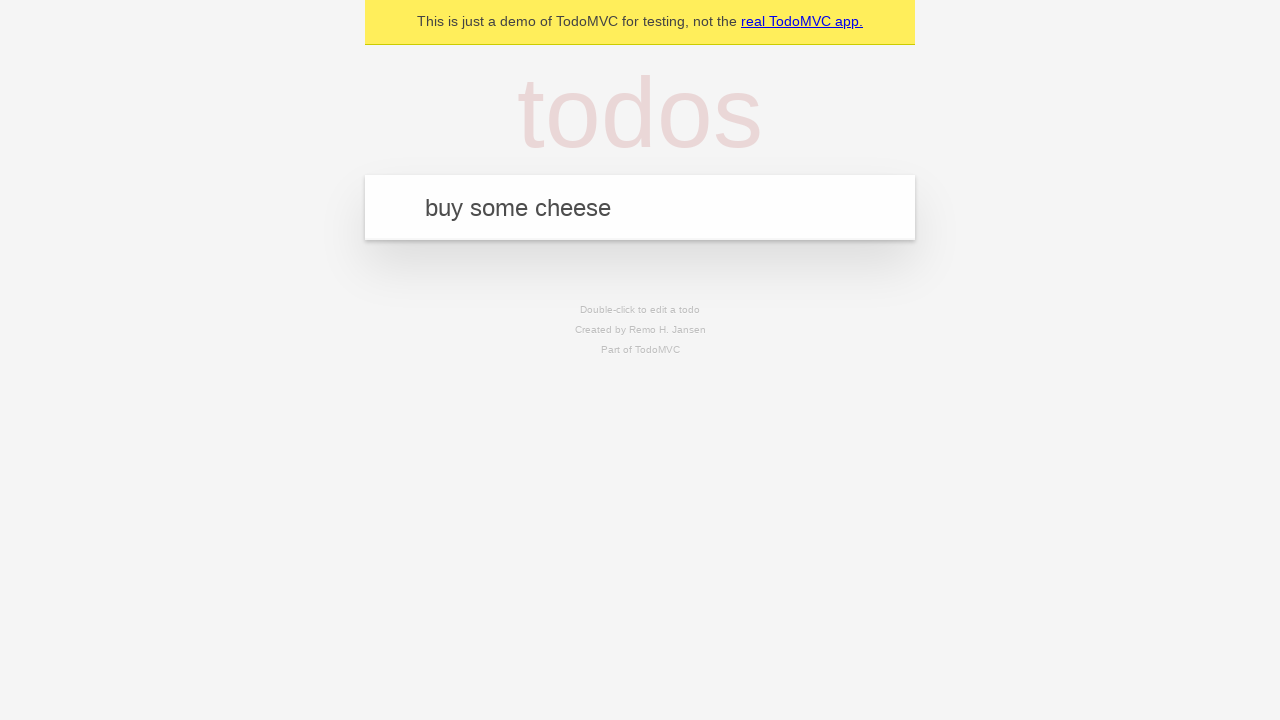

Pressed Enter to create todo 'buy some cheese' on internal:attr=[placeholder="What needs to be done?"i]
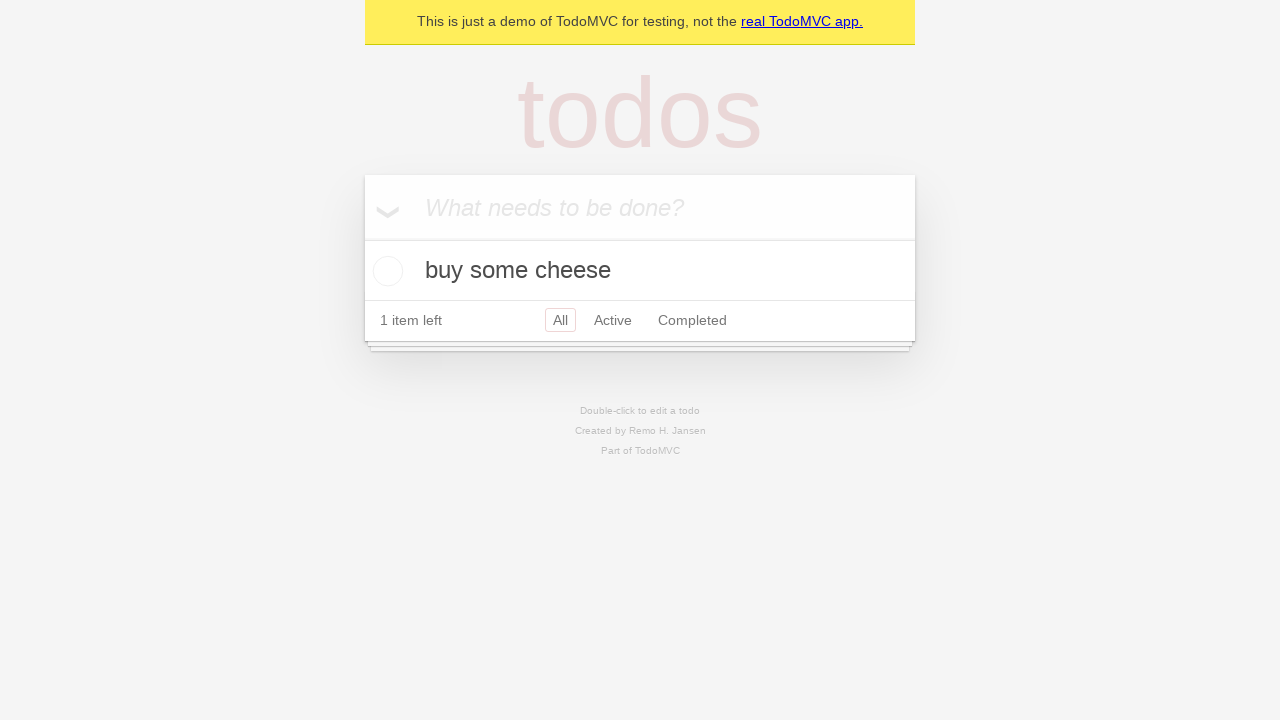

Filled todo input with 'feed the cat' on internal:attr=[placeholder="What needs to be done?"i]
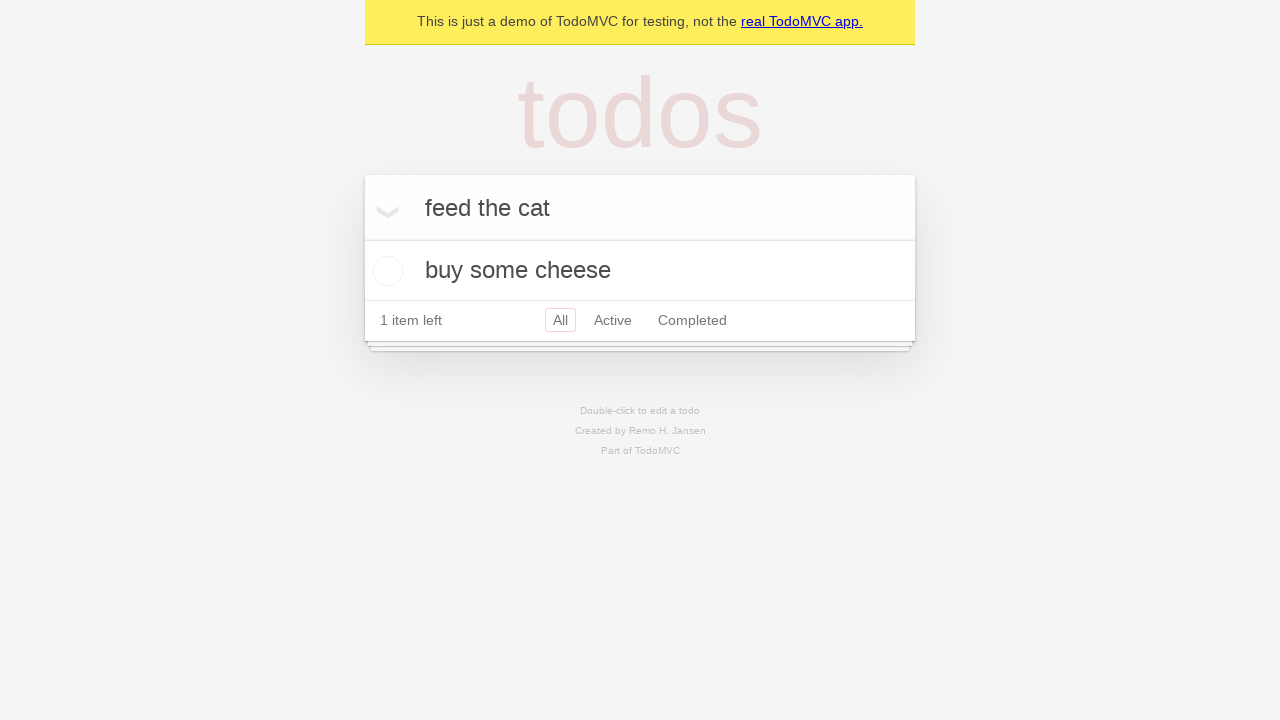

Pressed Enter to create todo 'feed the cat' on internal:attr=[placeholder="What needs to be done?"i]
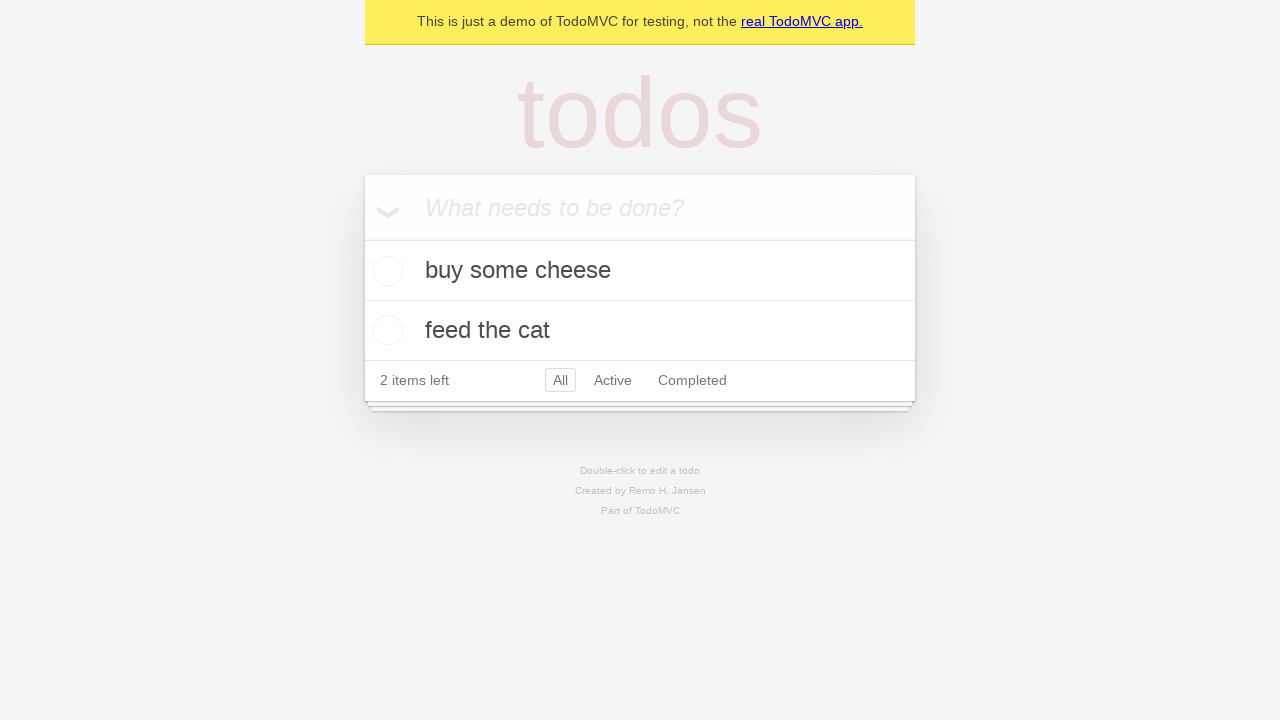

Filled todo input with 'book a doctors appointment' on internal:attr=[placeholder="What needs to be done?"i]
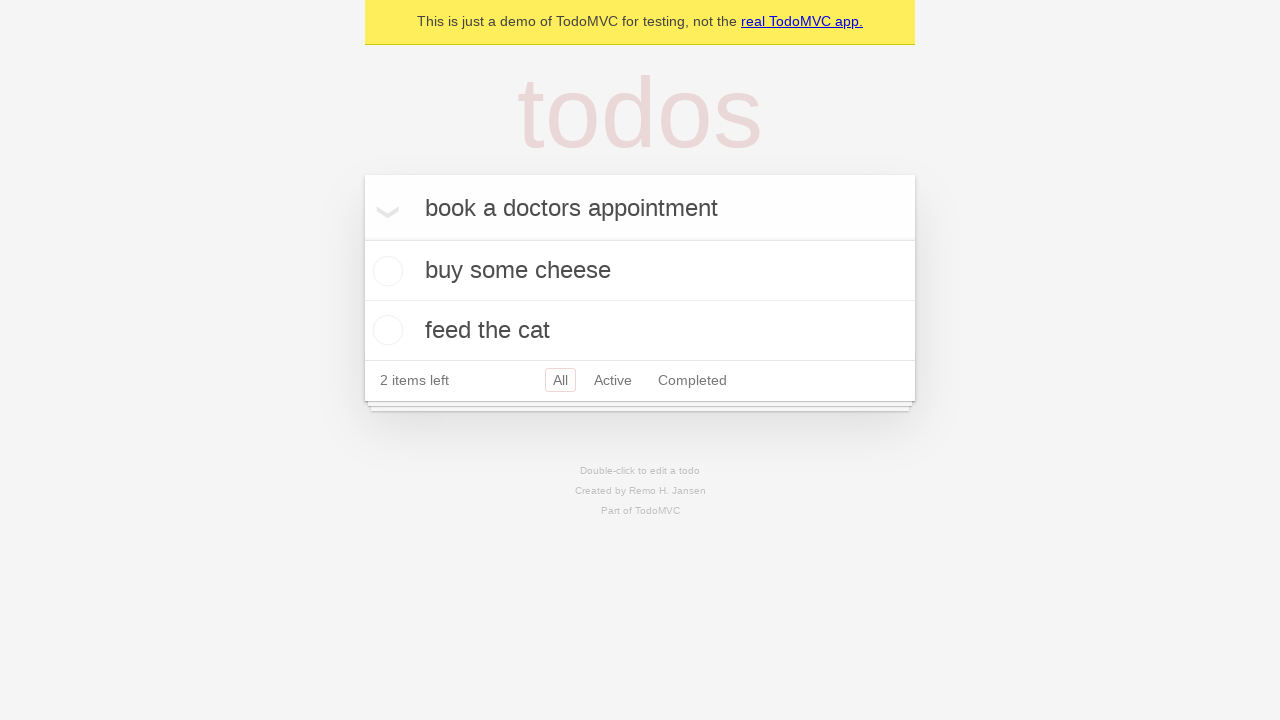

Pressed Enter to create todo 'book a doctors appointment' on internal:attr=[placeholder="What needs to be done?"i]
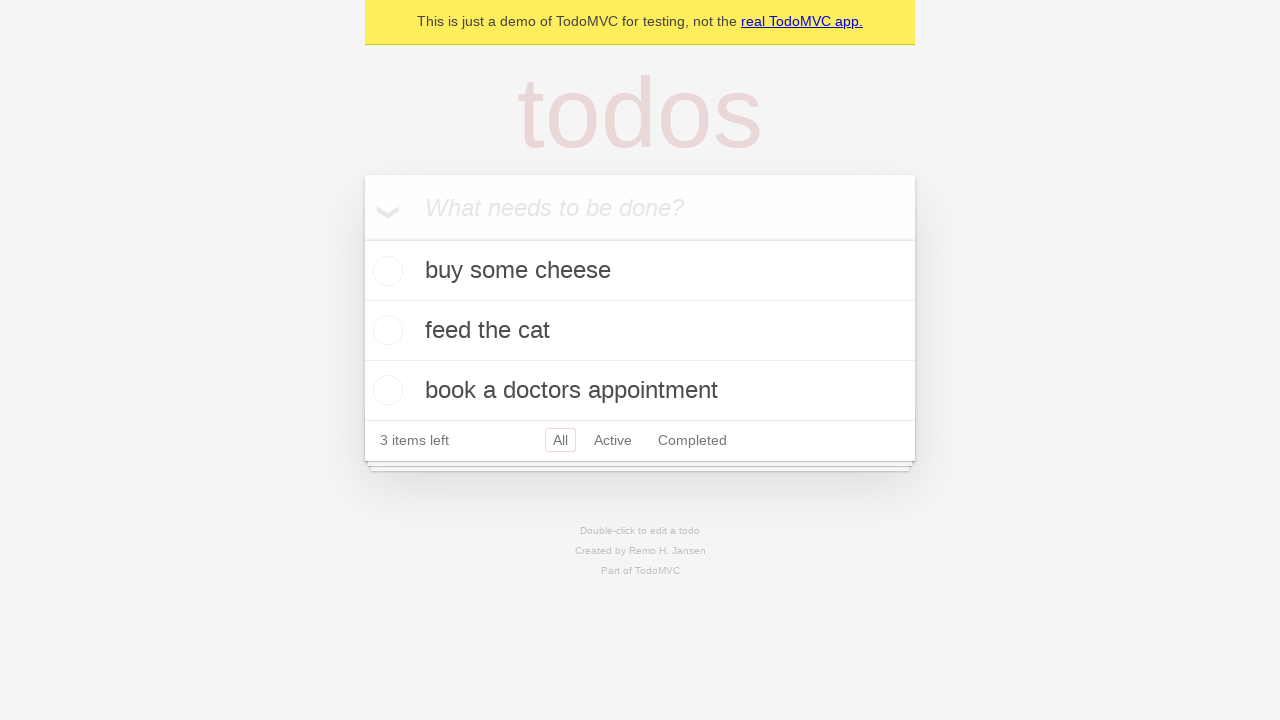

Checked 'Mark all as complete' checkbox at (362, 238) on internal:label="Mark all as complete"i
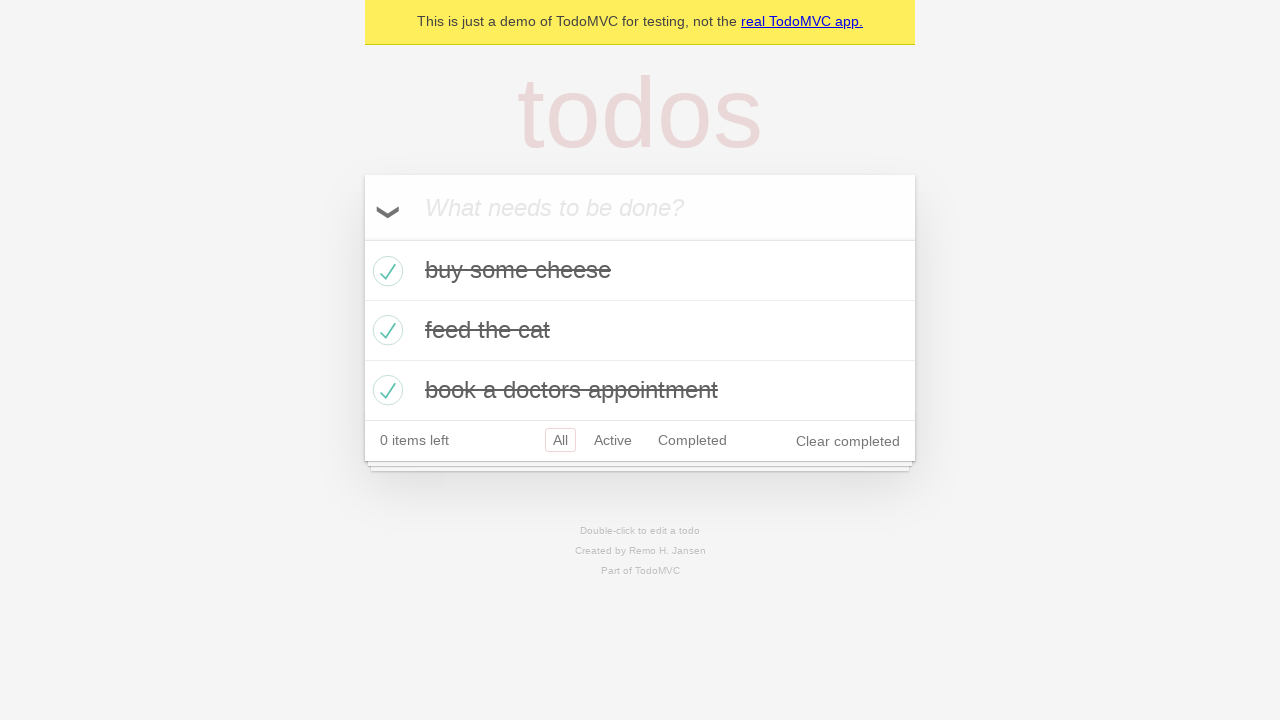

Unchecked the first todo item at (385, 271) on internal:testid=[data-testid="todo-item"s] >> nth=0 >> internal:role=checkbox
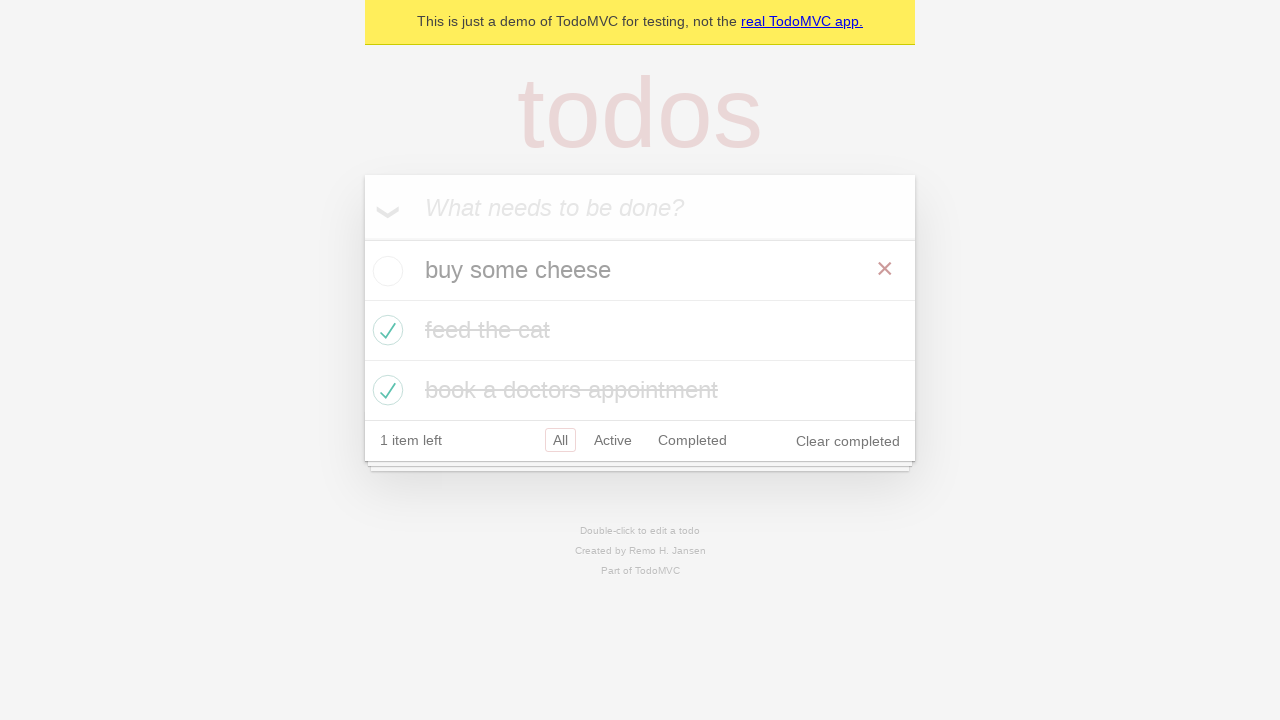

Re-checked the first todo item at (385, 271) on internal:testid=[data-testid="todo-item"s] >> nth=0 >> internal:role=checkbox
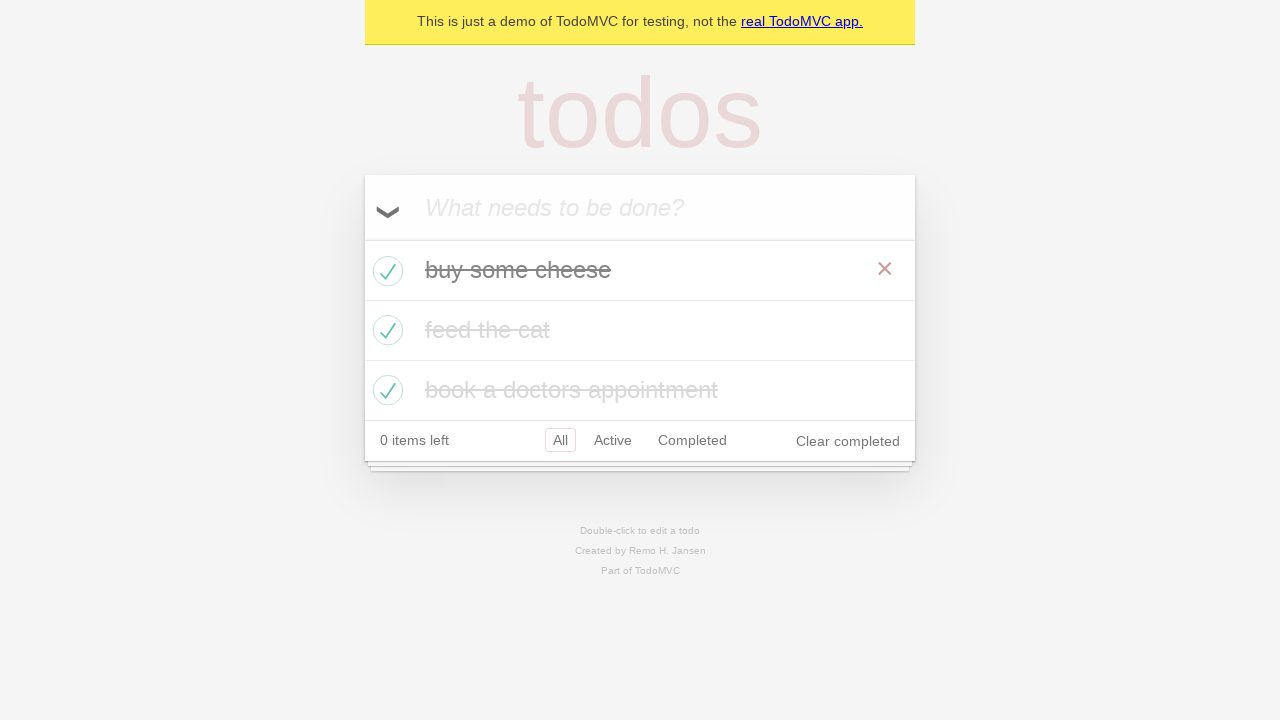

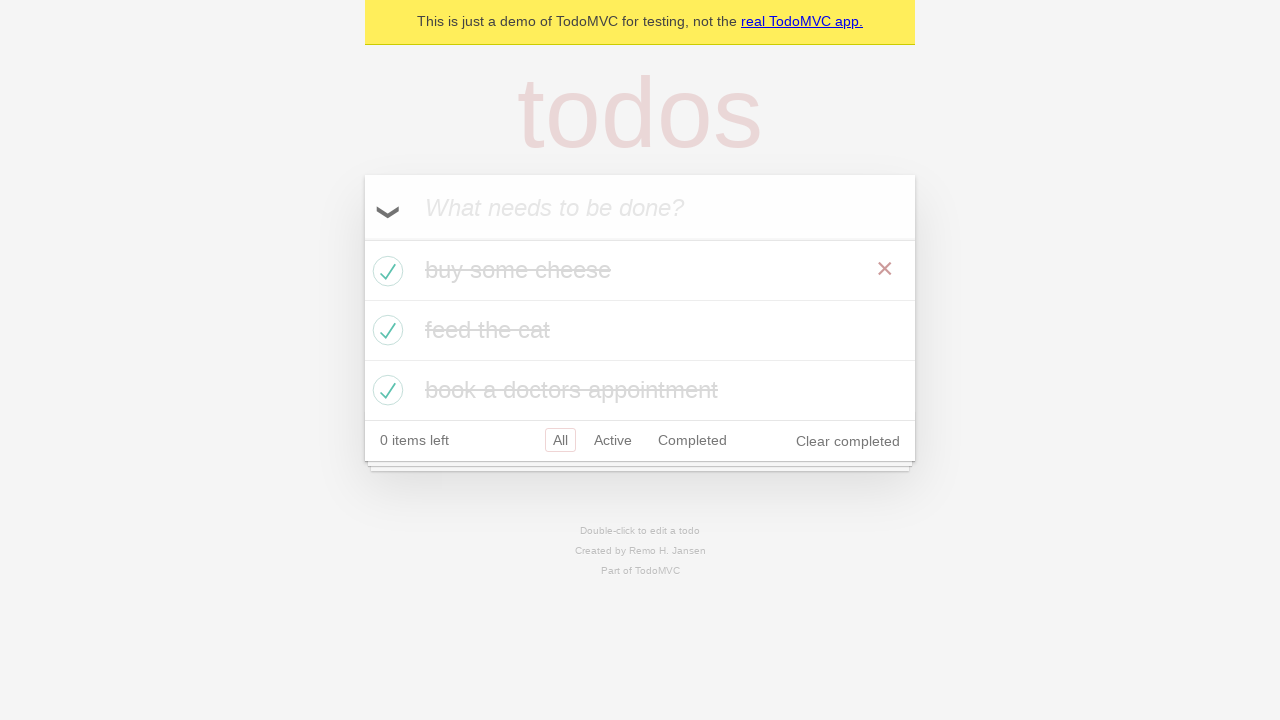